Selects 'Option3' from a dropdown menu and verifies the selection

Starting URL: https://rahulshettyacademy.com/AutomationPractice/

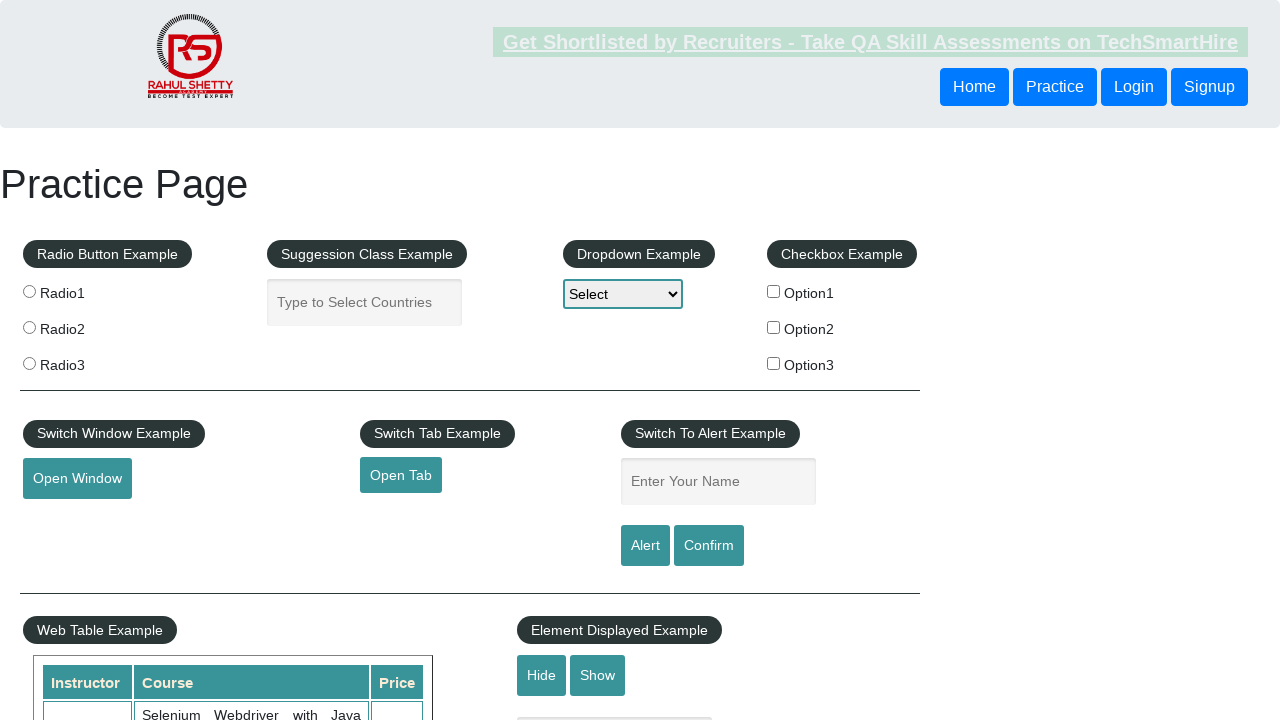

Navigated to https://rahulshettyacademy.com/AutomationPractice/
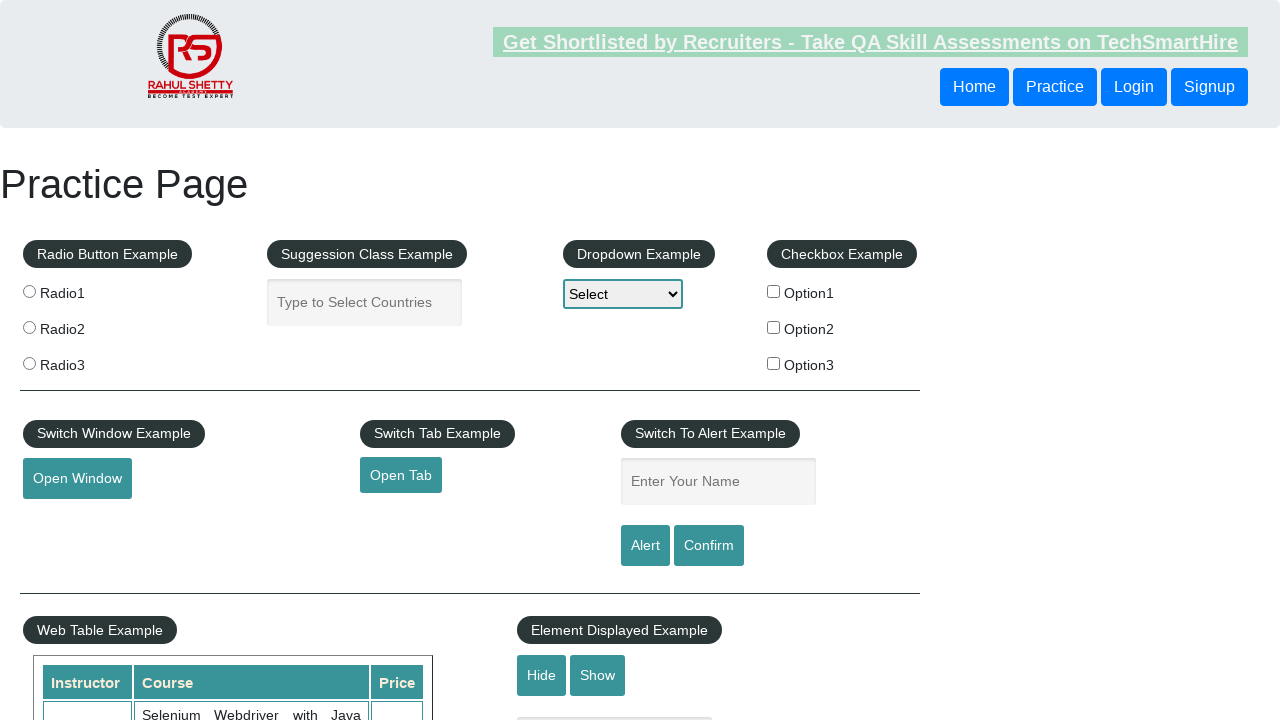

Selected 'Option3' from dropdown menu on #dropdown-class-example
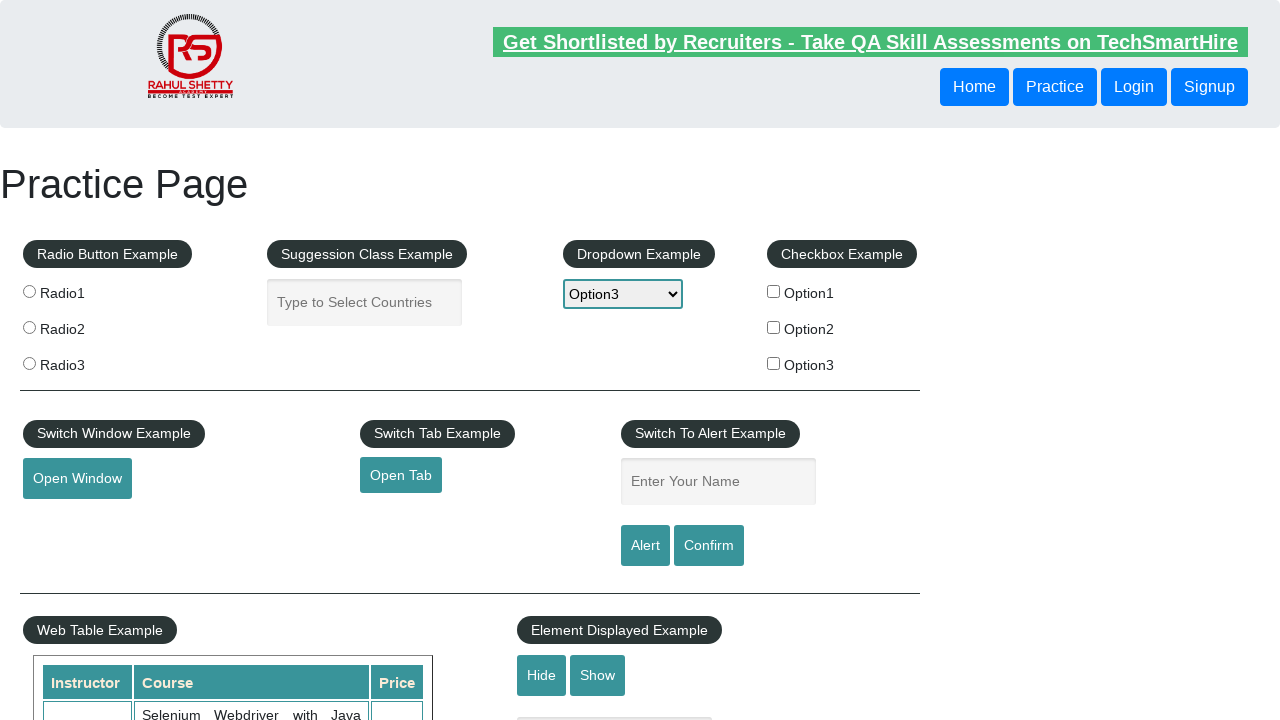

Retrieved selected dropdown value: 'option3'
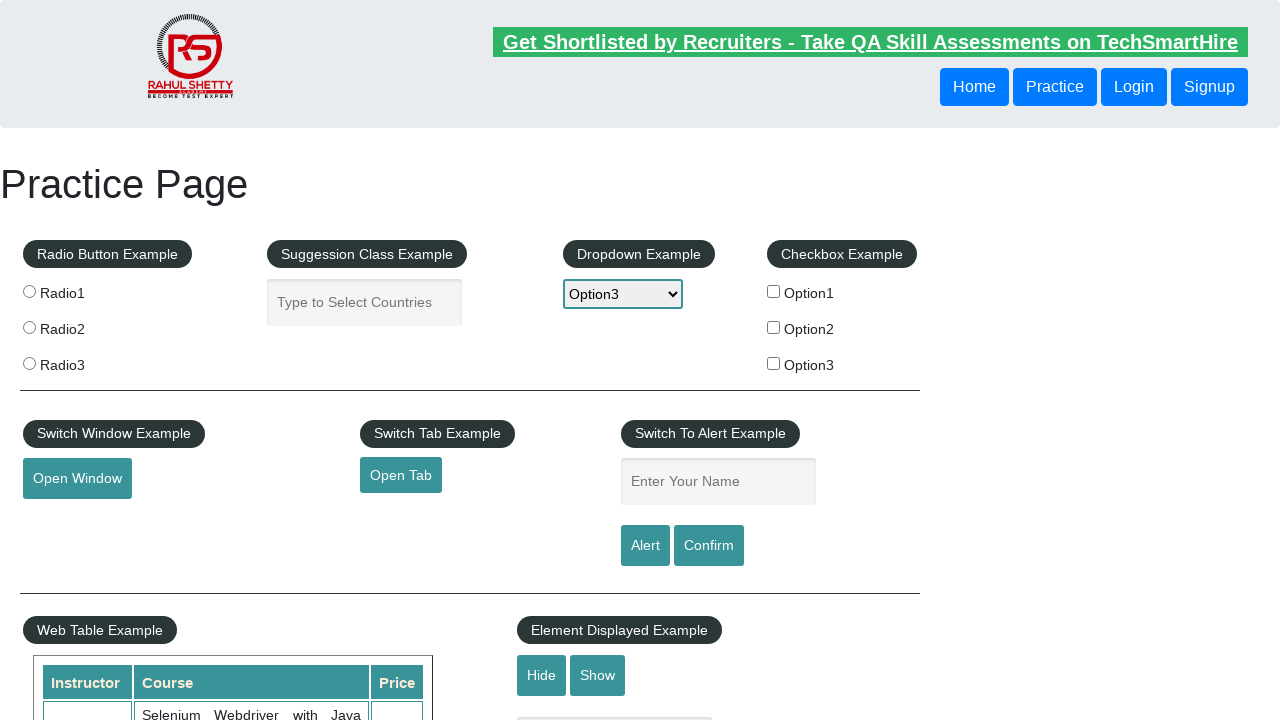

Verified dropdown selection is 'option3' as expected
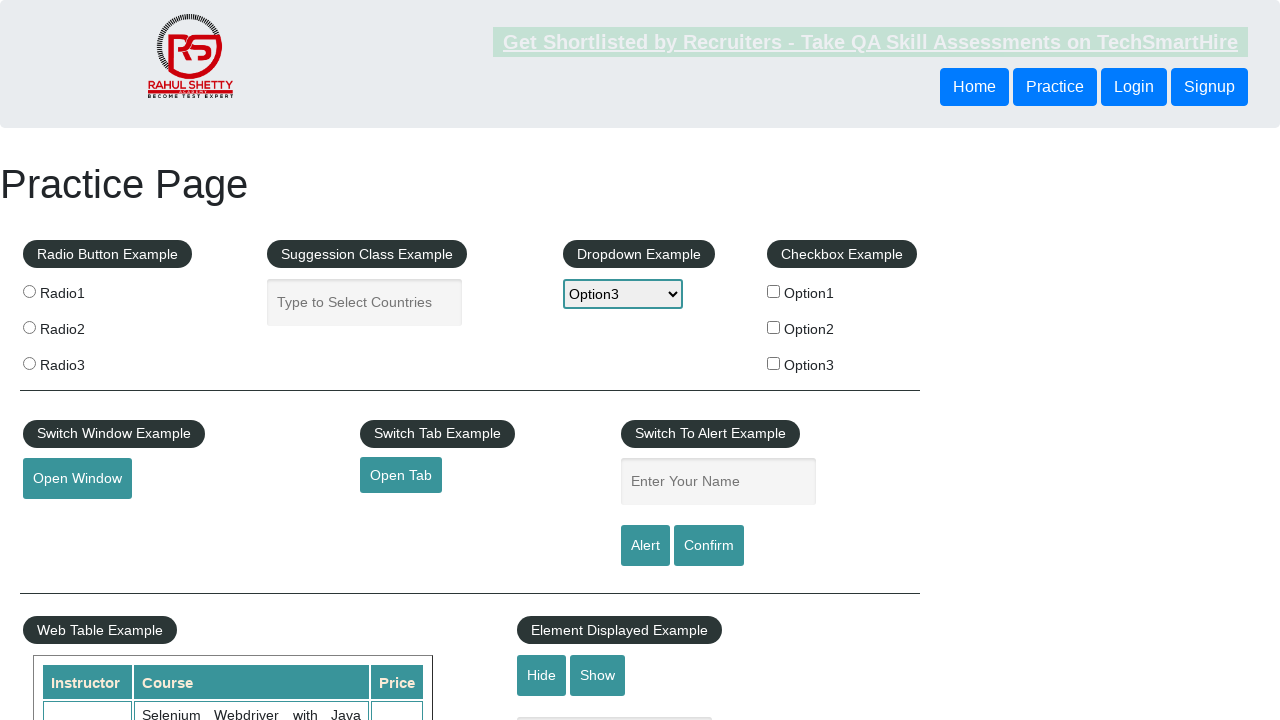

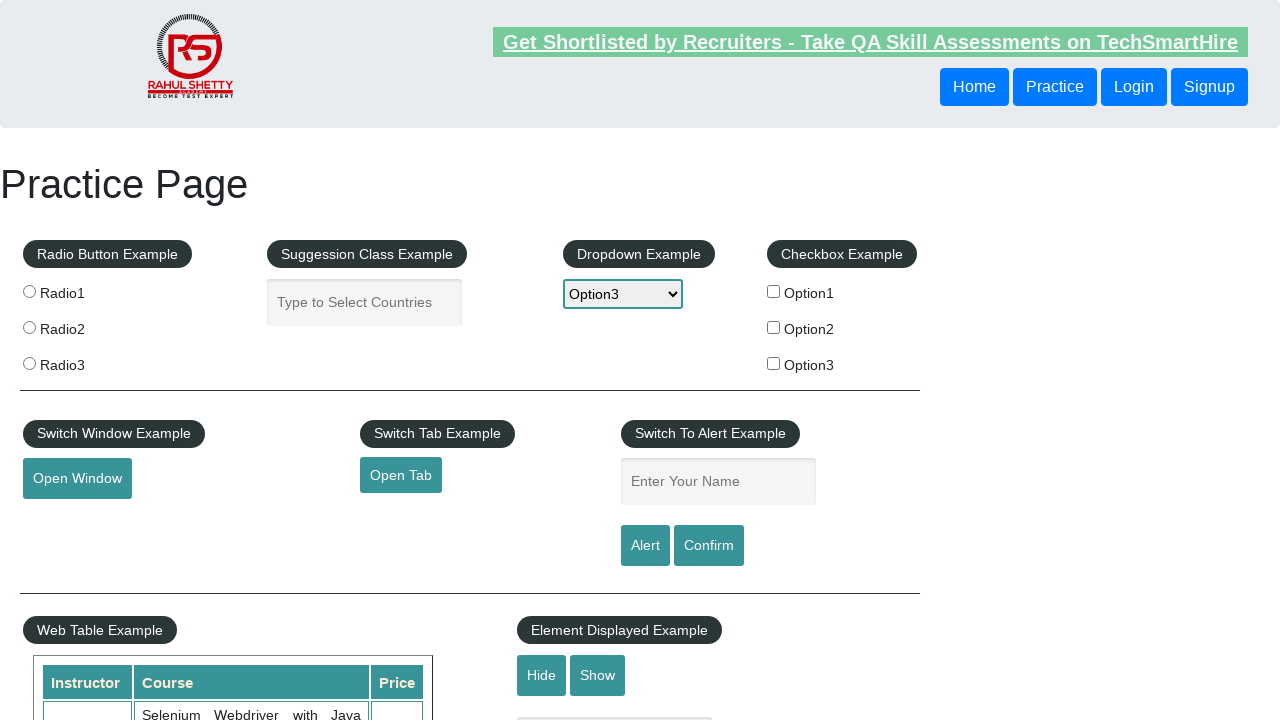